Opens a popup window, switches to it to read text from a paragraph, then returns to main window to click a checkbox

Starting URL: http://omayo.blogspot.com/

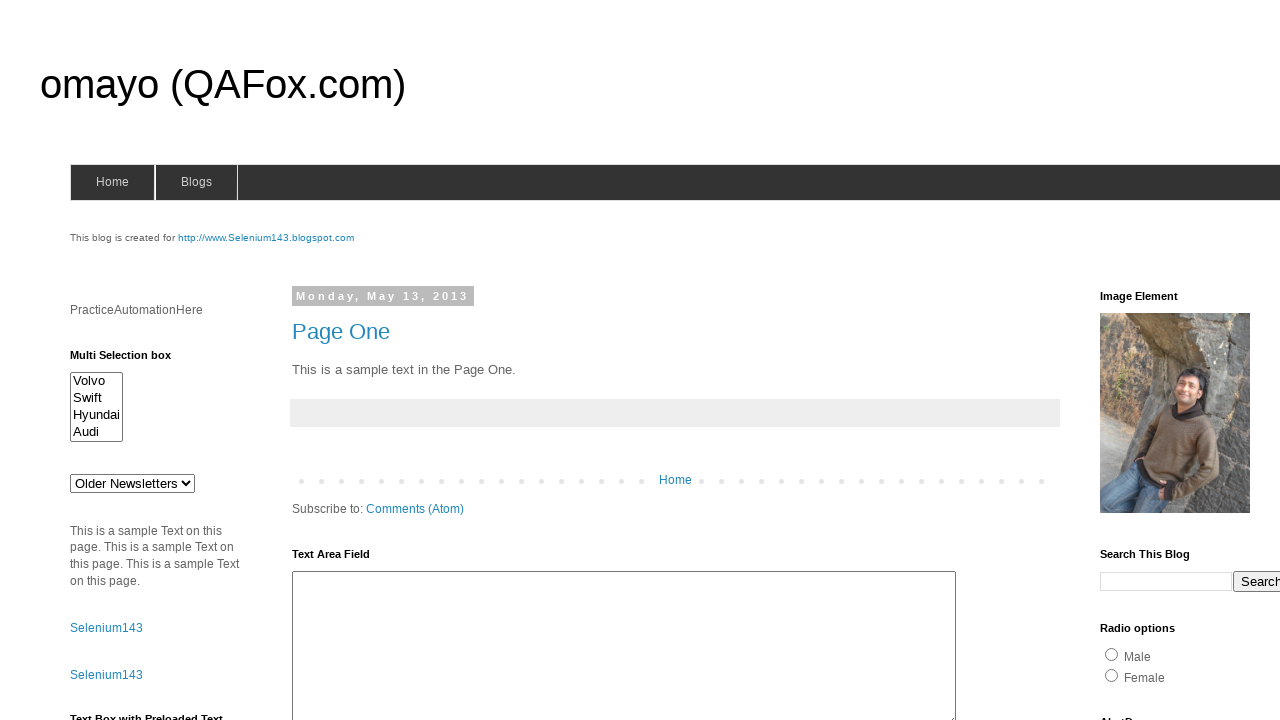

Clicked link to open popup window at (132, 360) on text='Open a popup window'
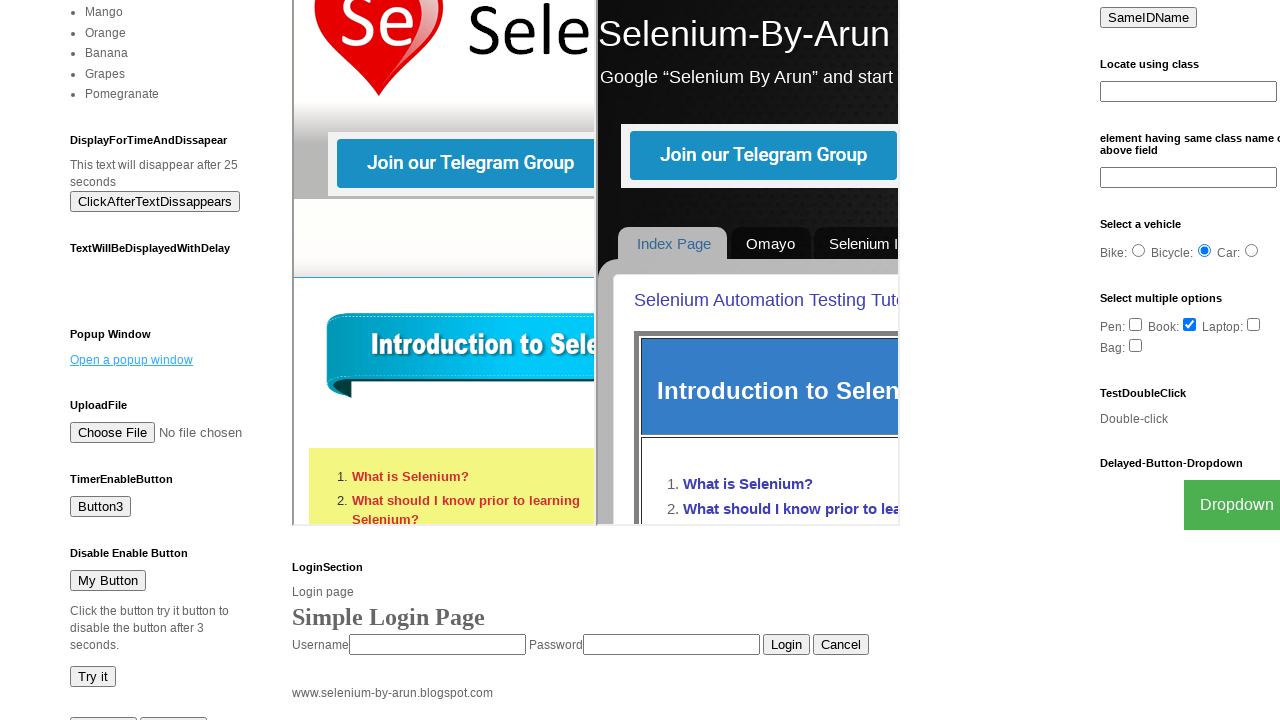

Popup window opened and captured
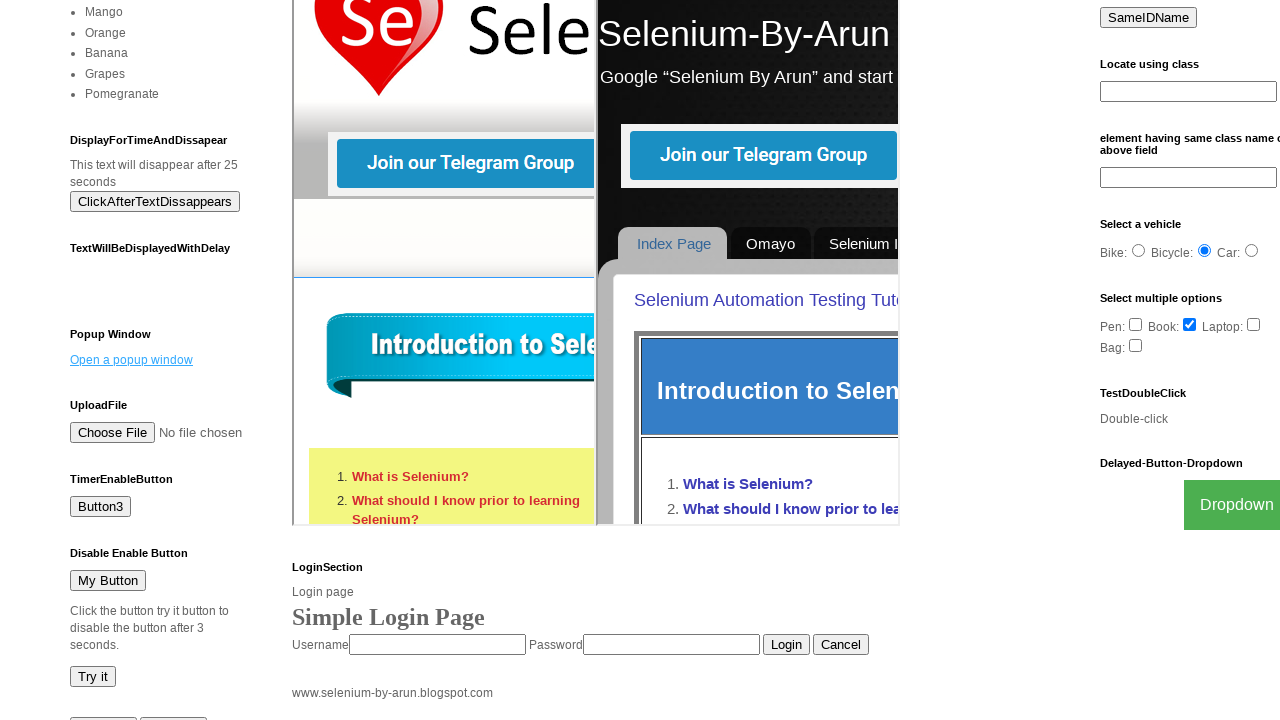

Clicked checkbox1 on main page at (1152, 361) on #checkbox1
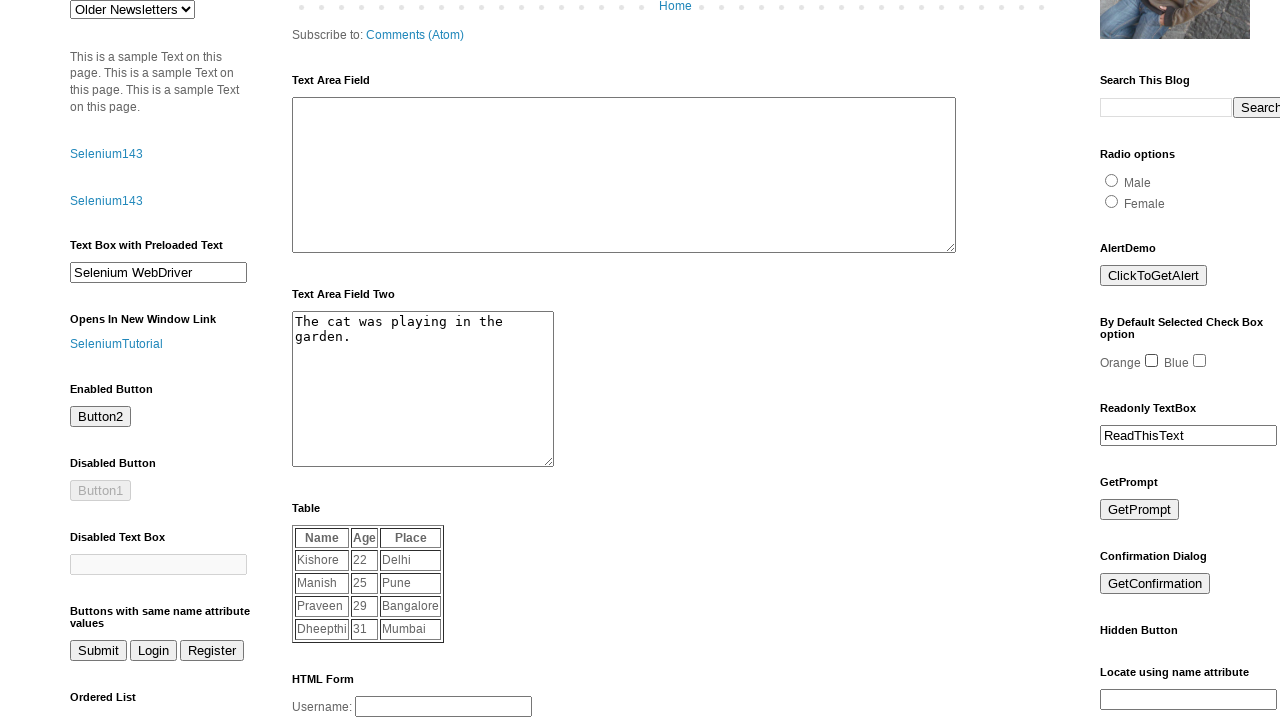

Closed popup window
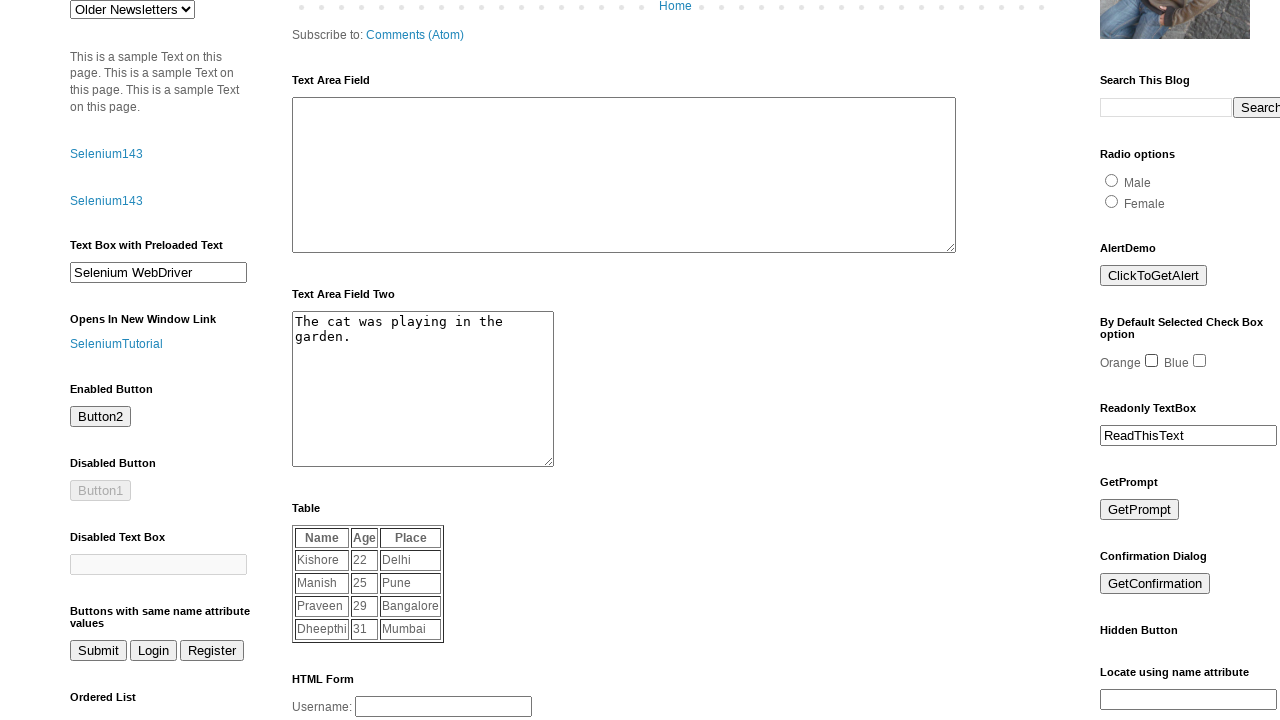

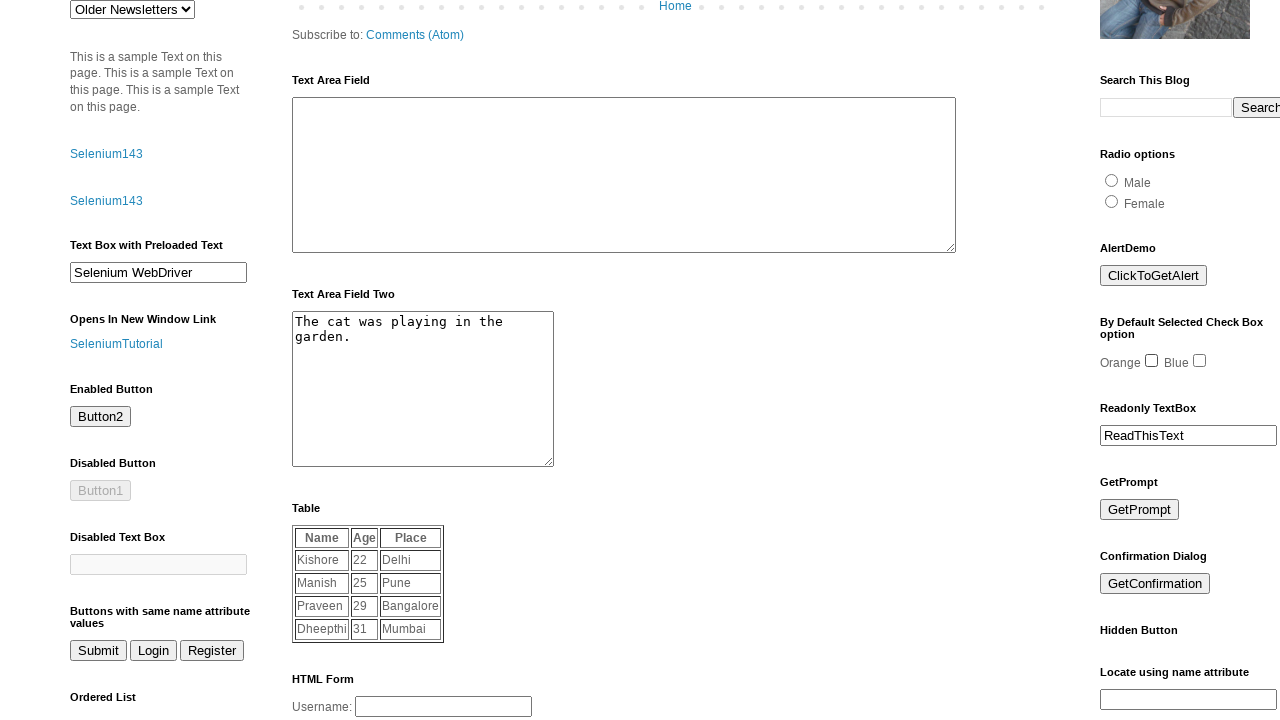